Tests a web form by filling a text input field with "Selenium" and clicking the submit button, then verifies the success message is displayed.

Starting URL: https://www.selenium.dev/selenium/web/web-form.html

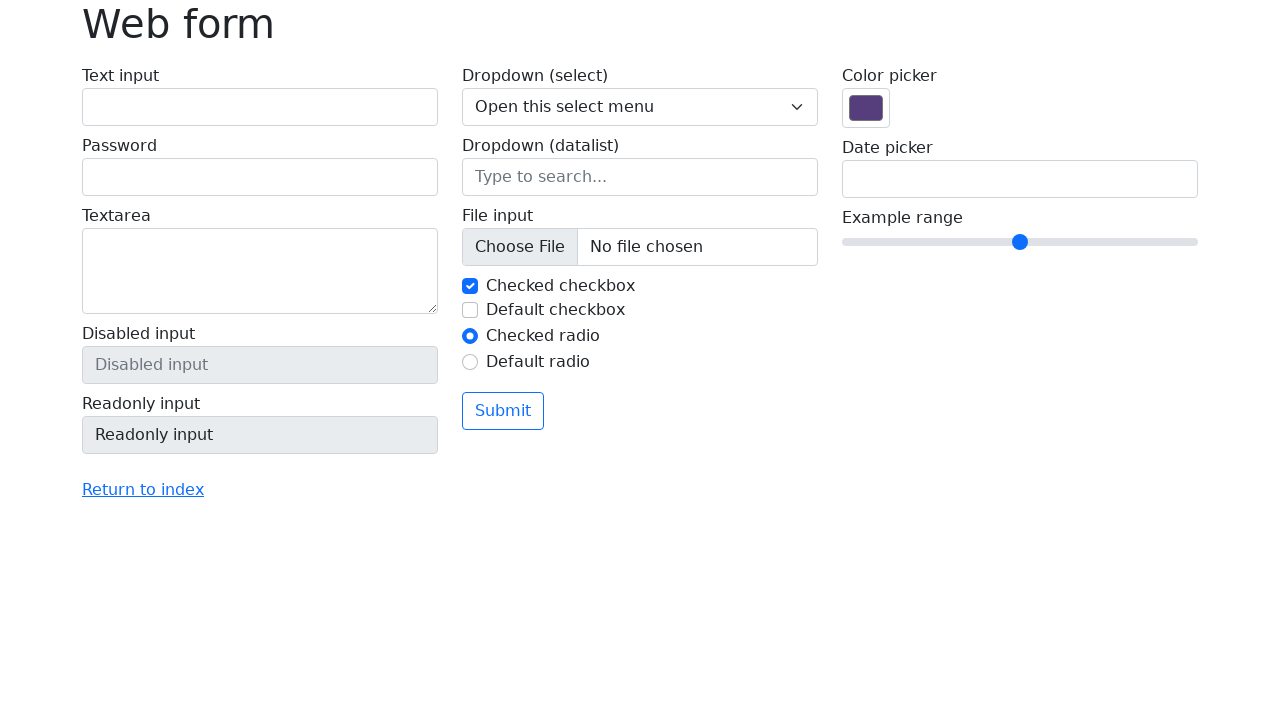

Filled text input field with 'Selenium' on input[name='my-text']
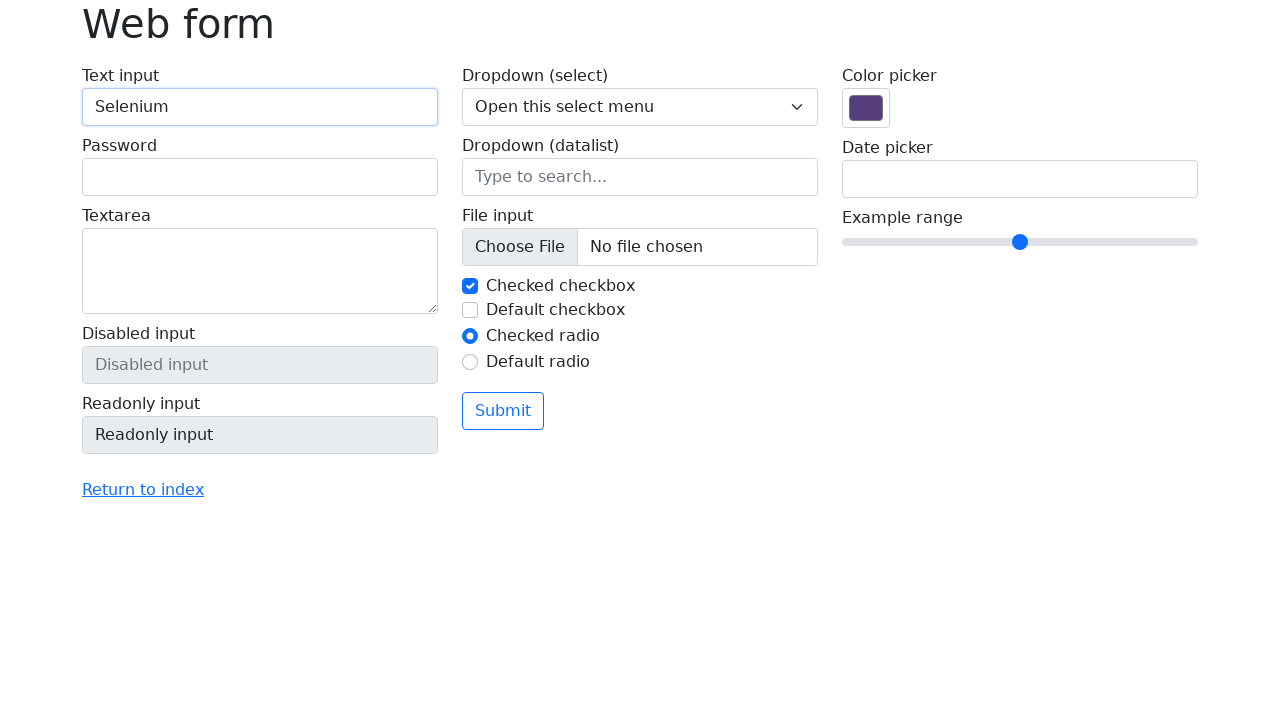

Clicked the submit button at (503, 411) on button
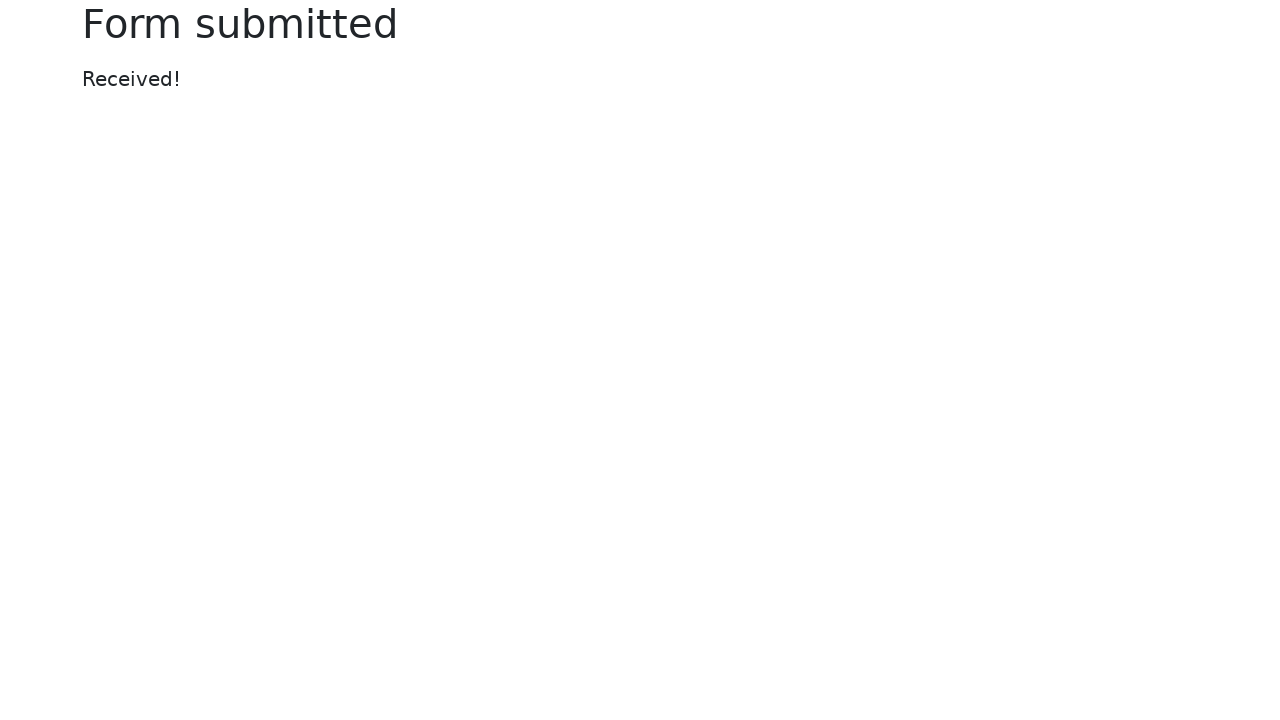

Success message appeared
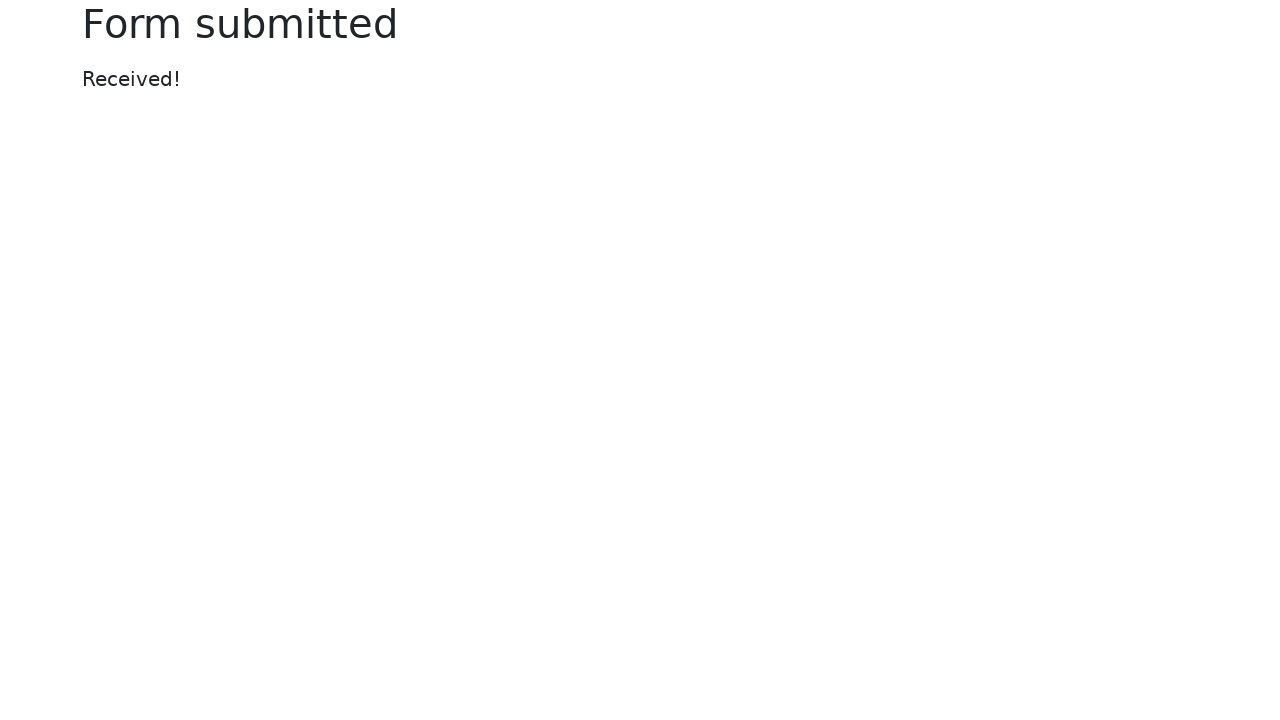

Located the success message element
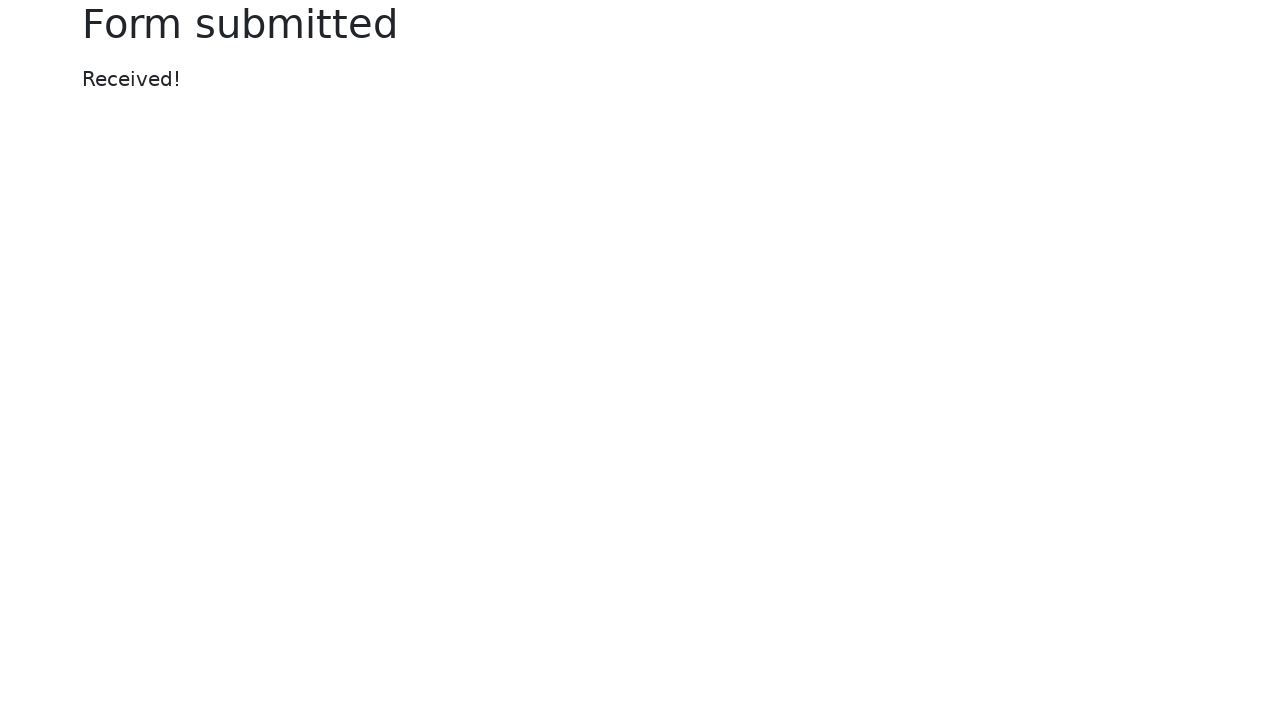

Verified success message displays 'Received!'
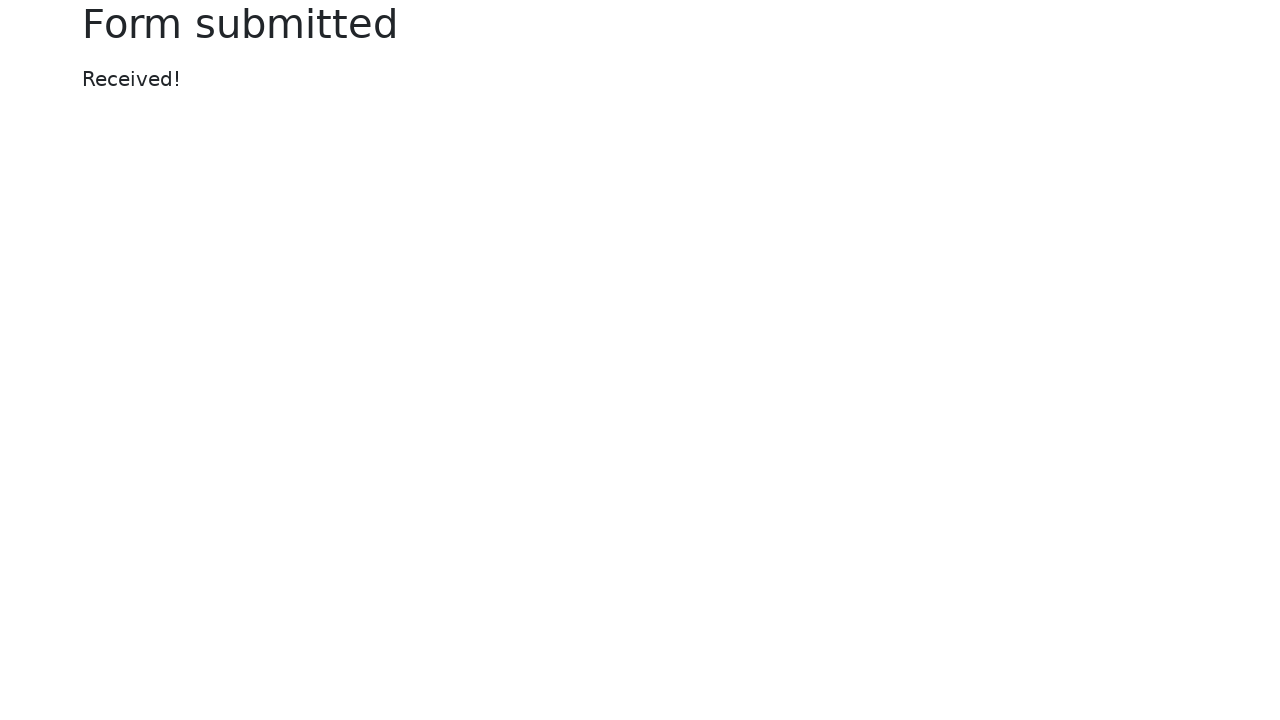

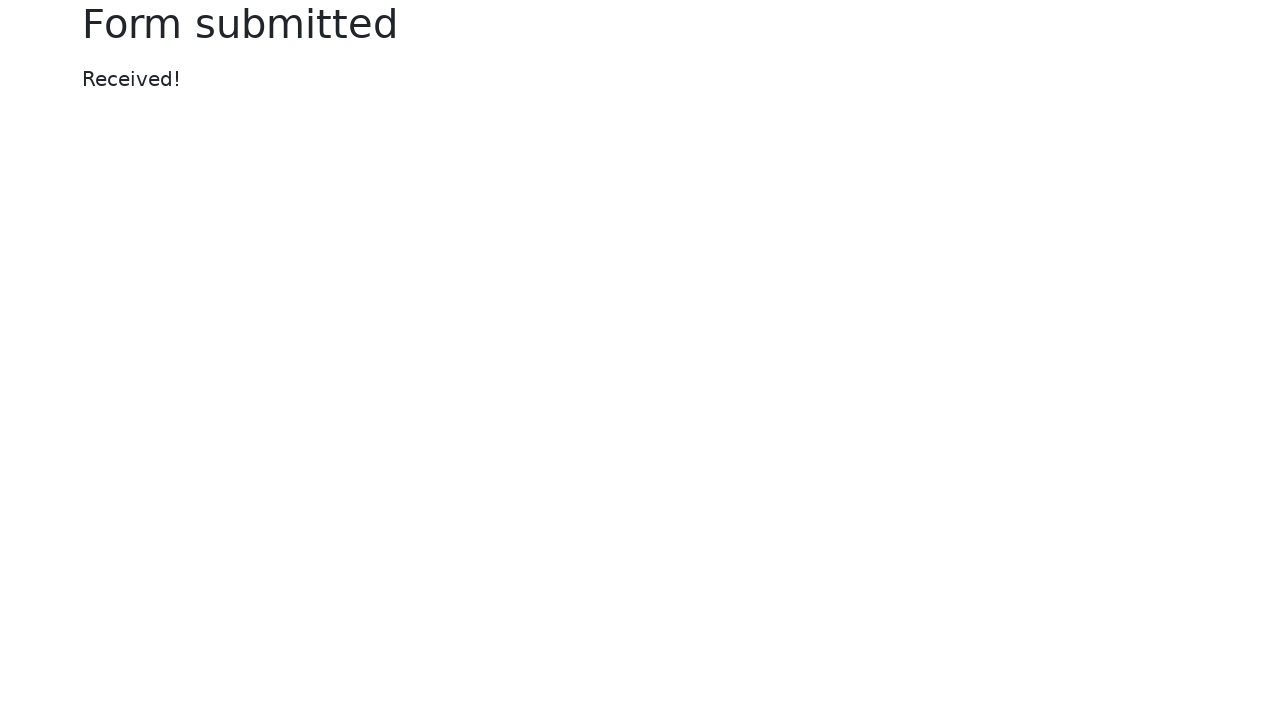